Tests multi-select dropdown functionality by selecting and deselecting options using different methods (by index, deselect all, by visible text) on a practice HTML page.

Starting URL: https://www.hyrtutorials.com/p/html-dropdown-elements-practice.html

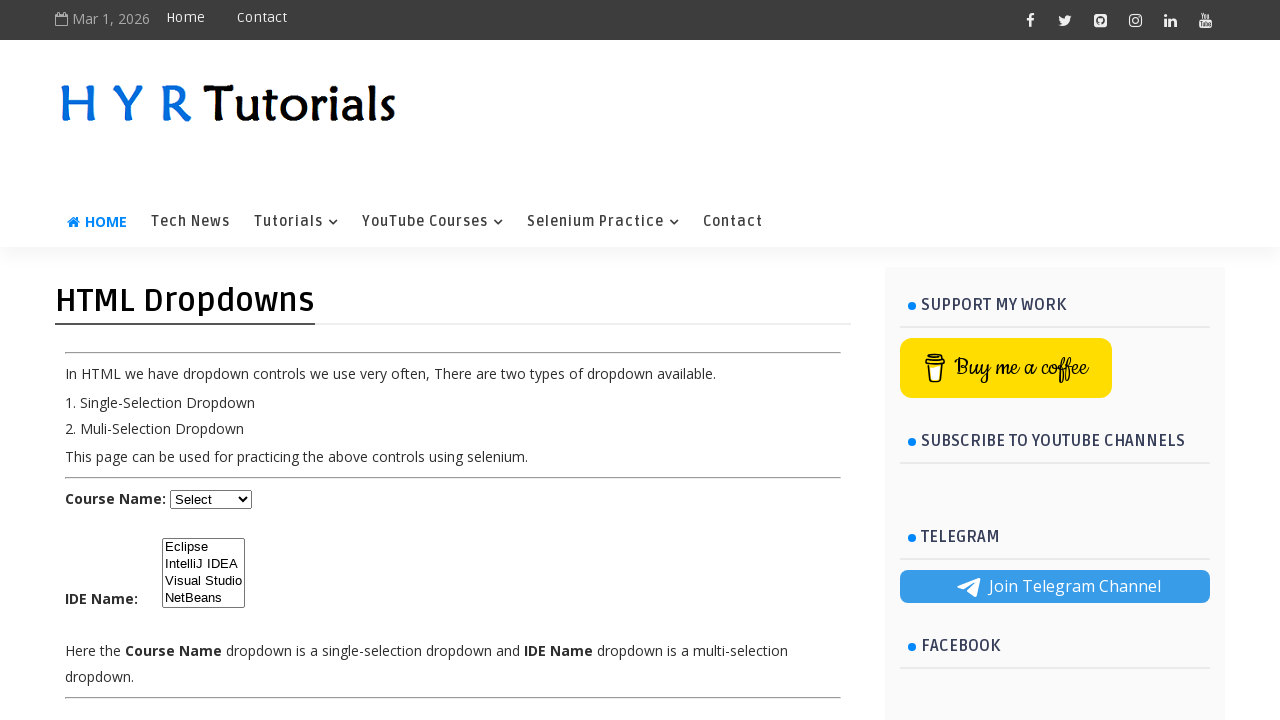

Waited for multi-select dropdown element to be visible
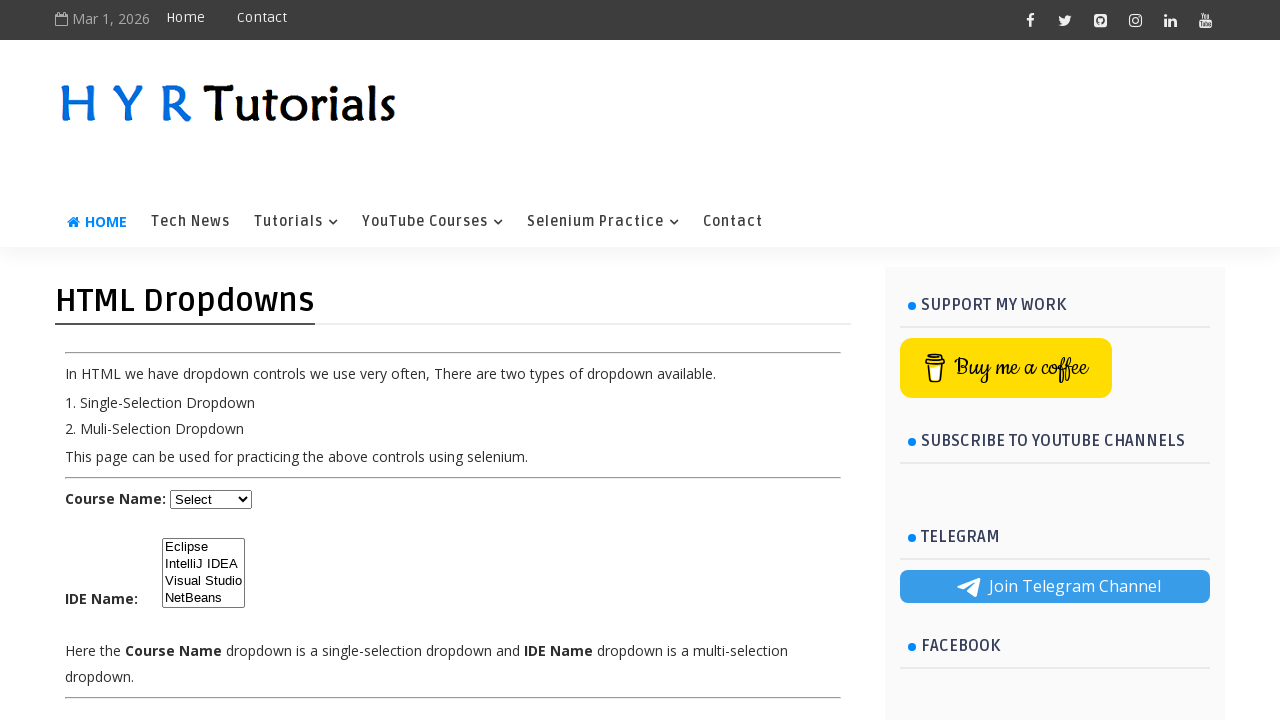

Selected option at index 2 (third option) in dropdown on #ide
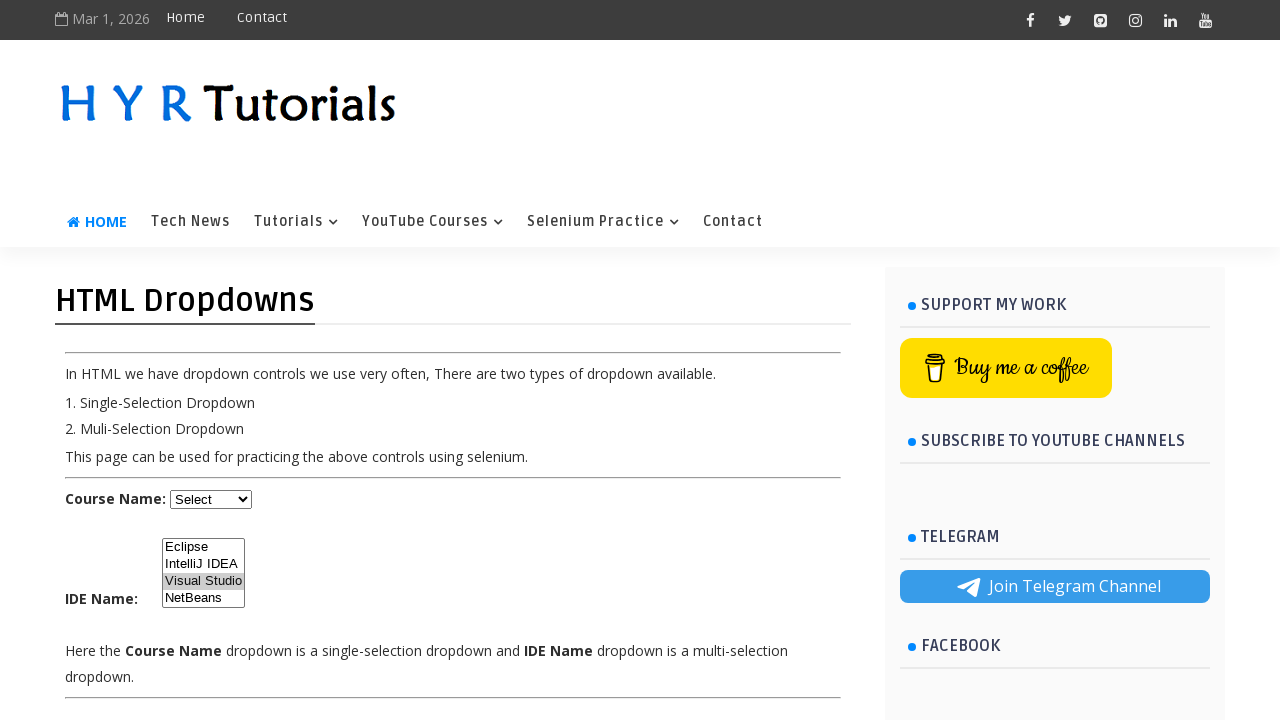

Waited 2 seconds
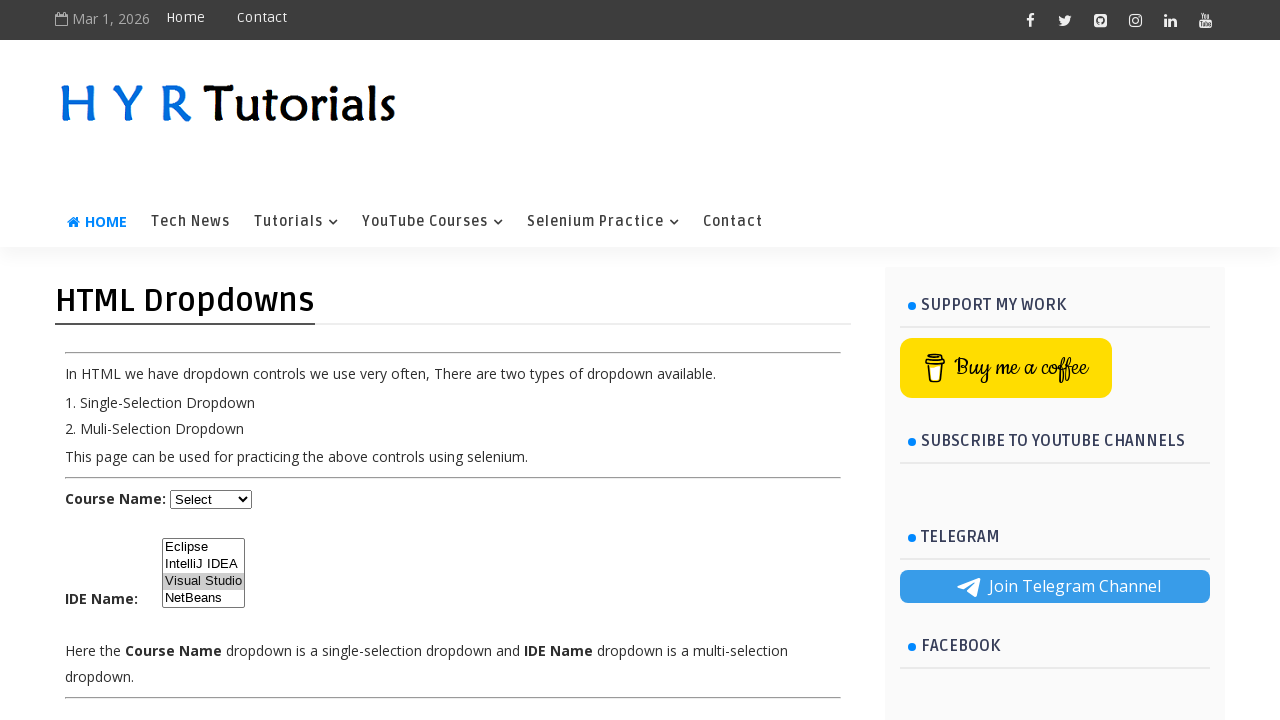

Deselected option at index 2 using JavaScript evaluation
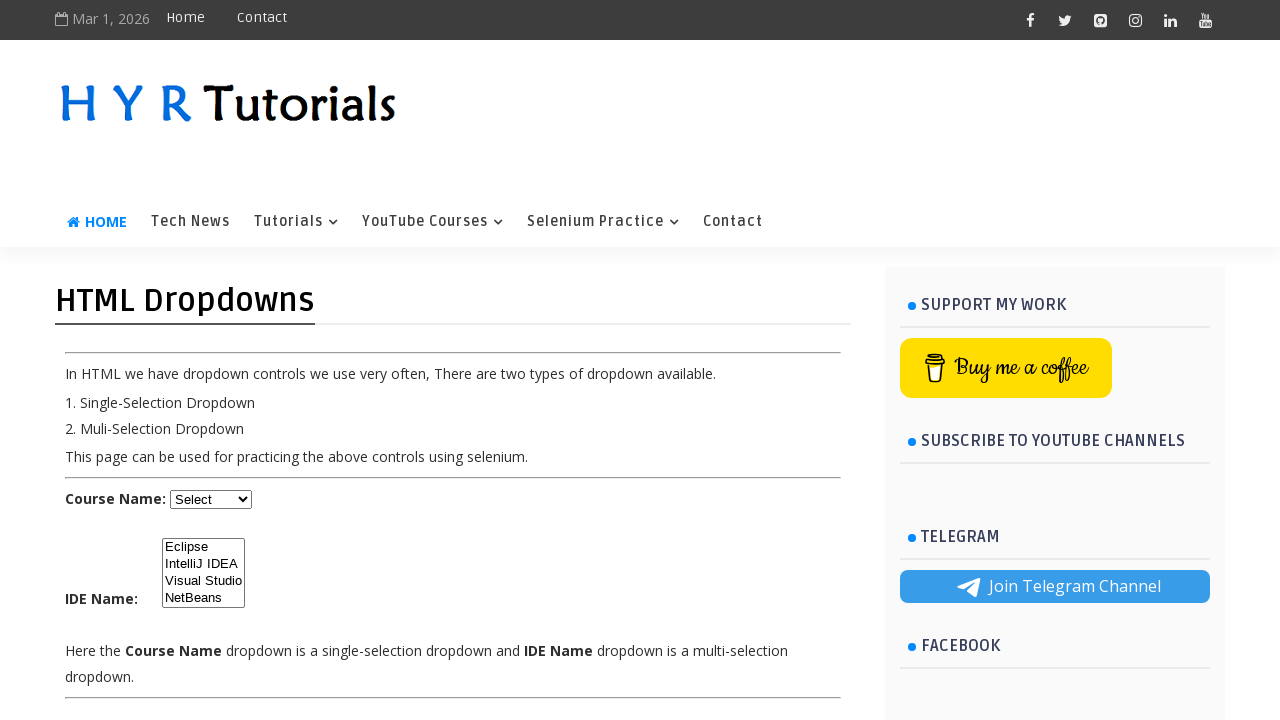

Waited 2 seconds
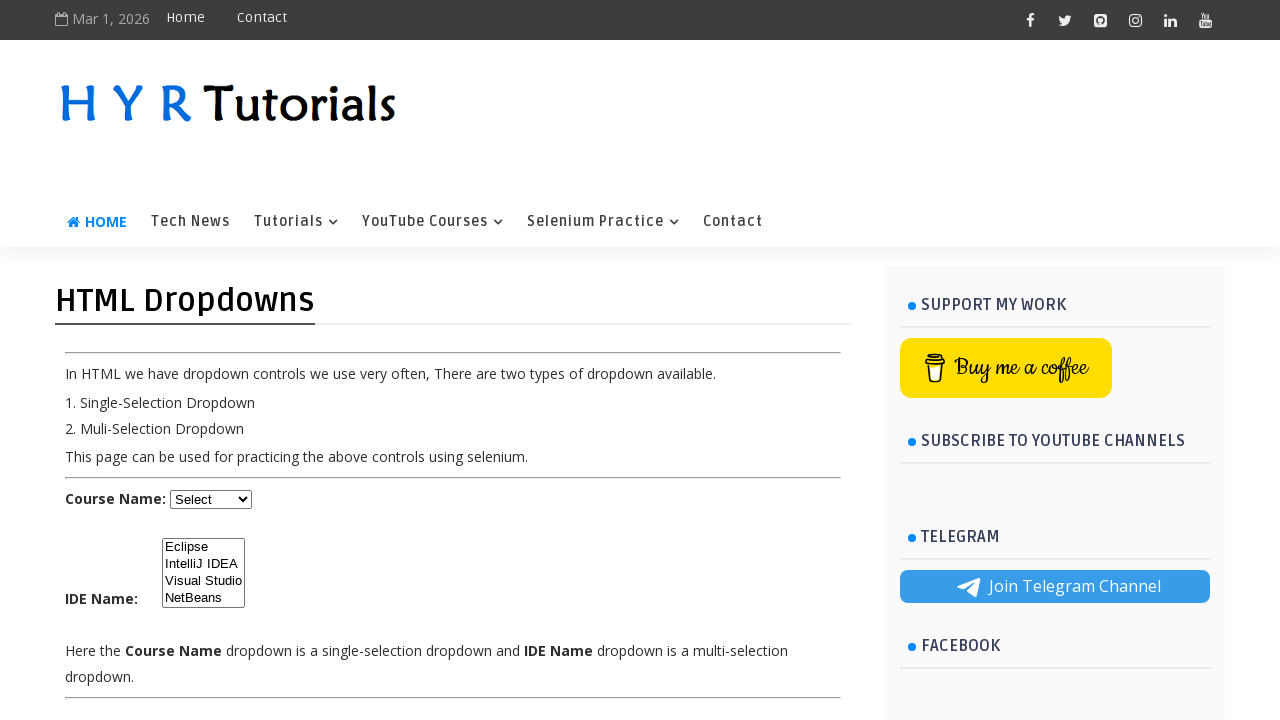

Selected multiple options at indices 1, 2, and 3 on #ide
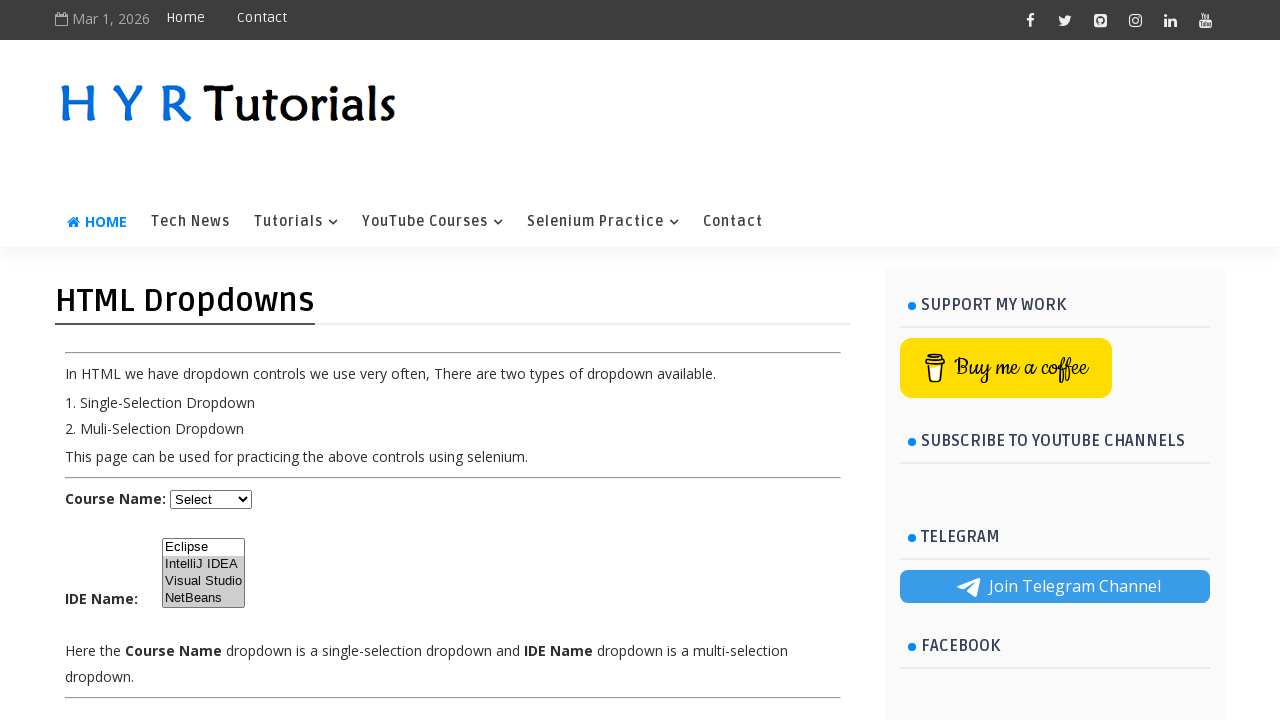

Waited 1 second
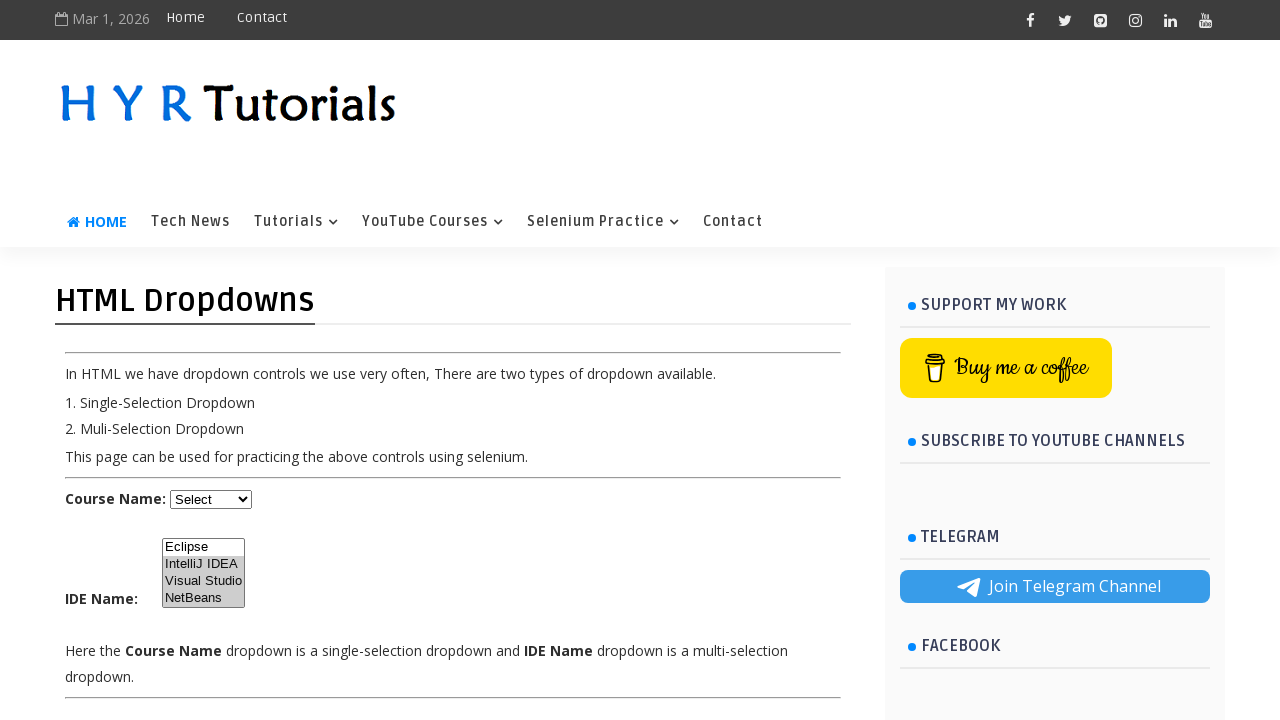

Deselected all options in the dropdown using JavaScript evaluation
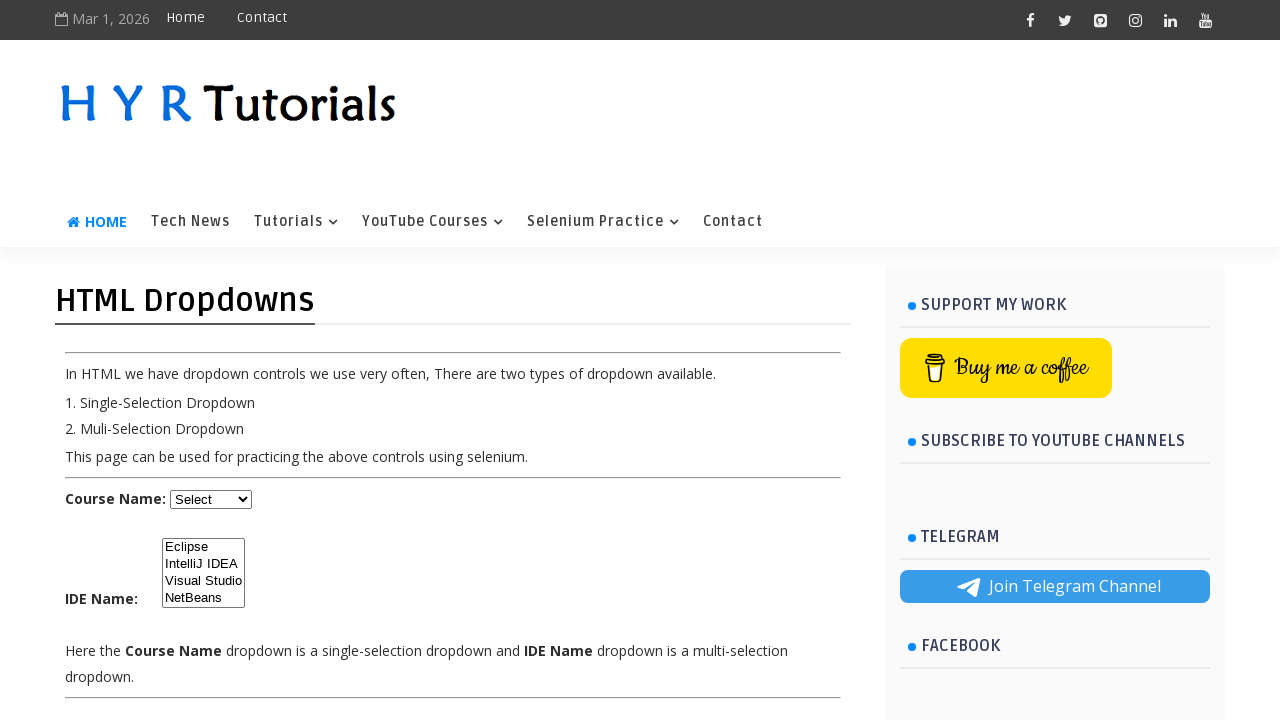

Selected options at indices 1 and 2 again on #ide
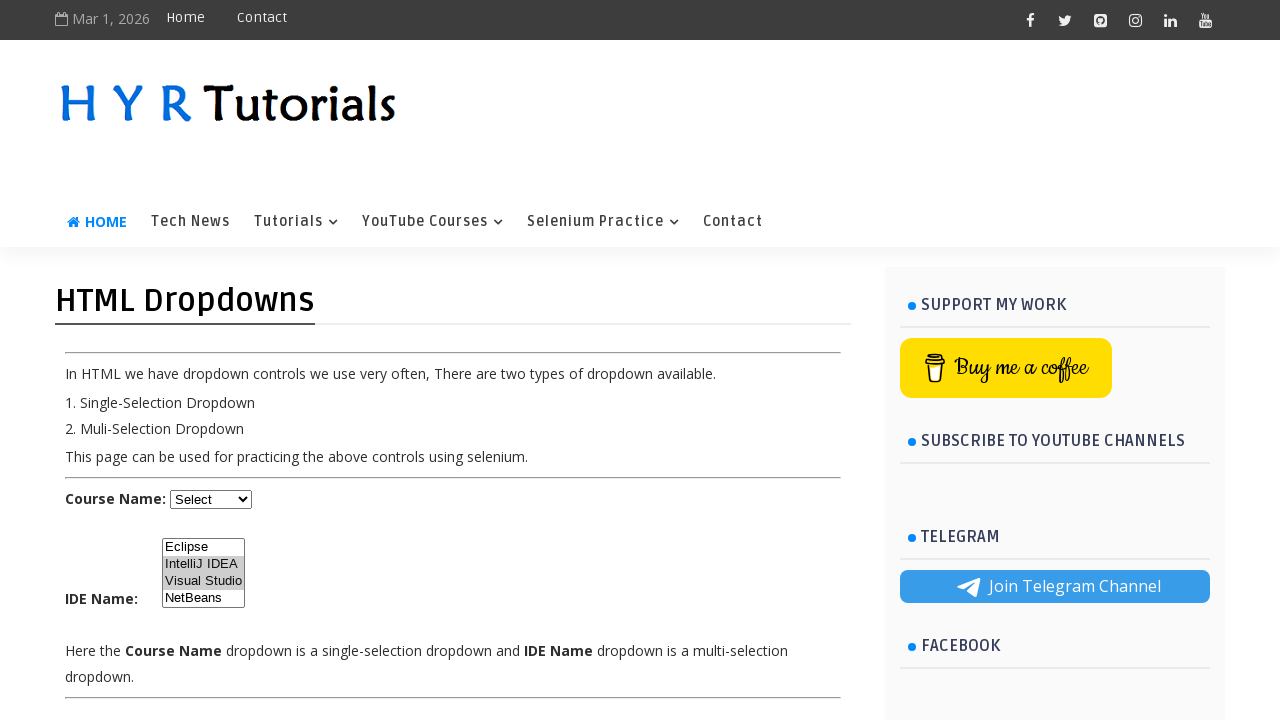

Deselected all currently selected options
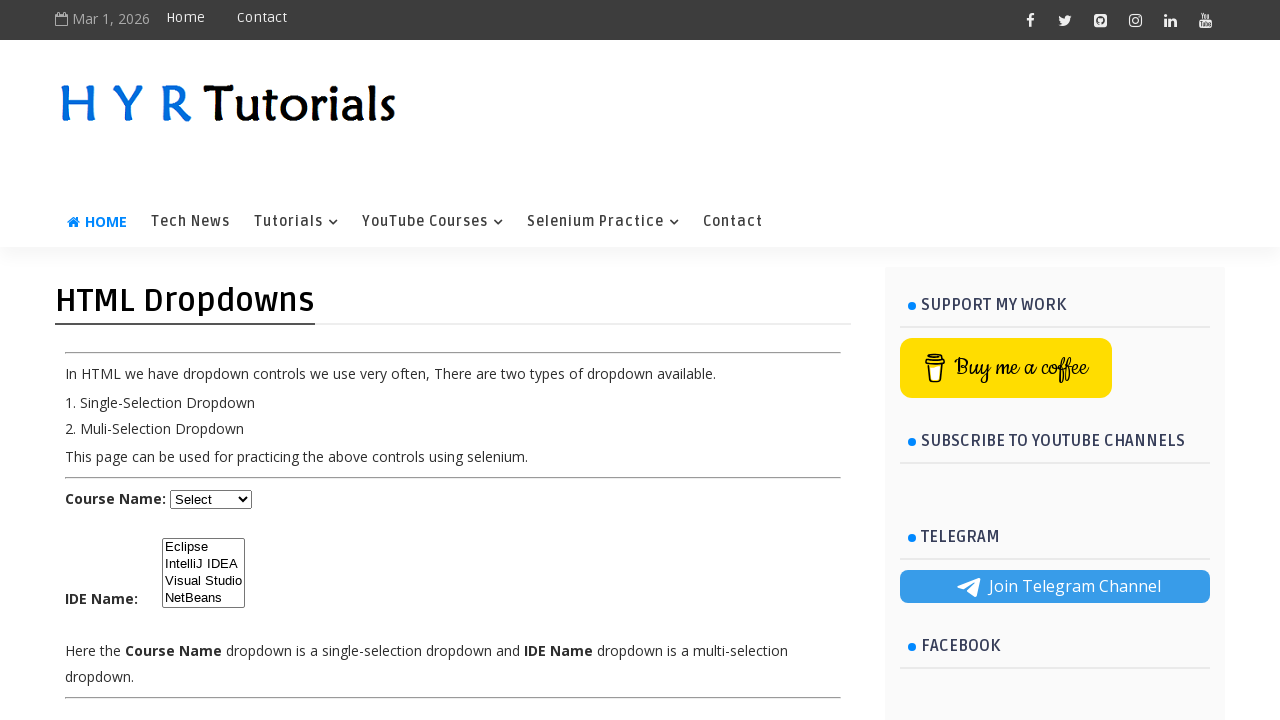

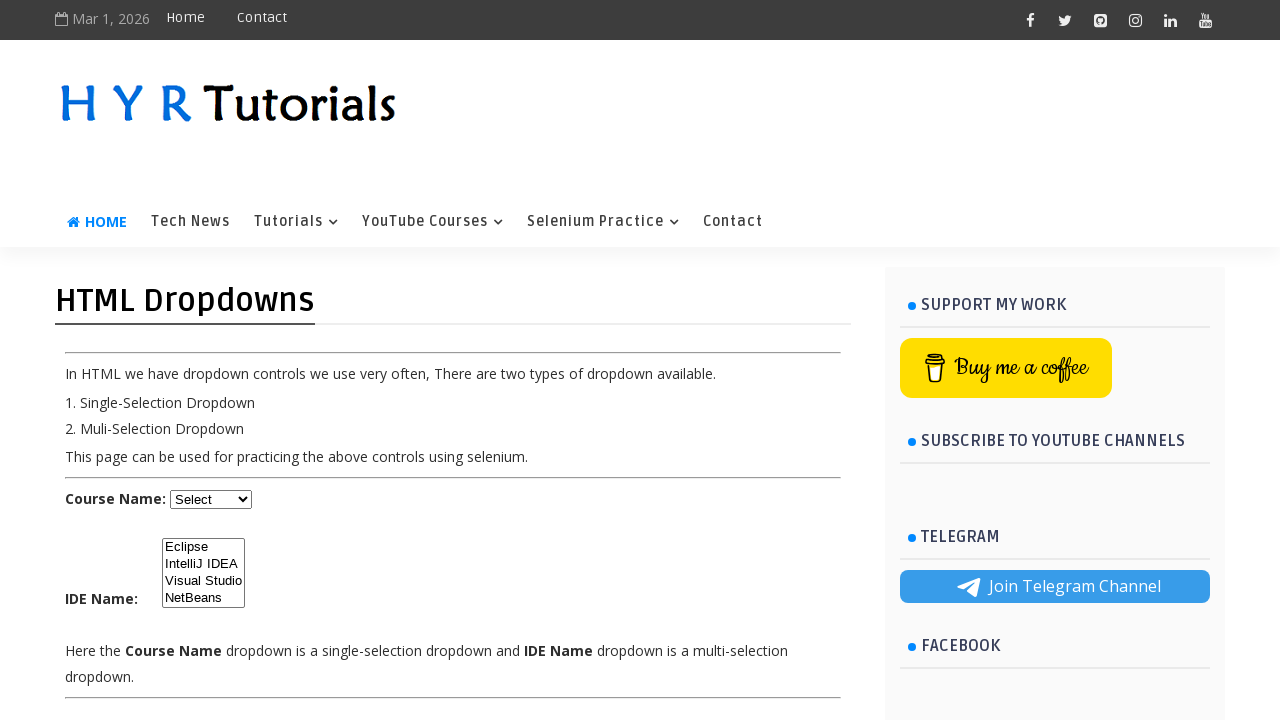